Tests that entered text is trimmed when saving edits

Starting URL: https://demo.playwright.dev/todomvc

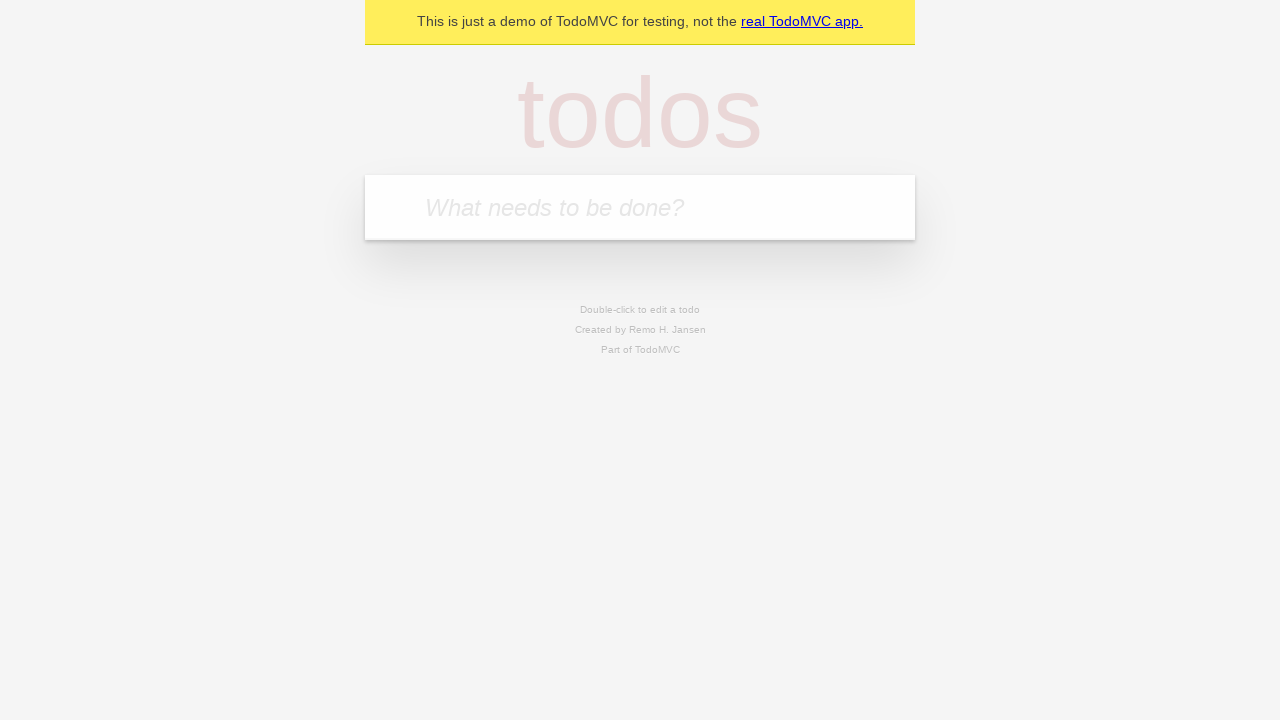

Filled todo input with 'buy some cheese' on internal:attr=[placeholder="What needs to be done?"i]
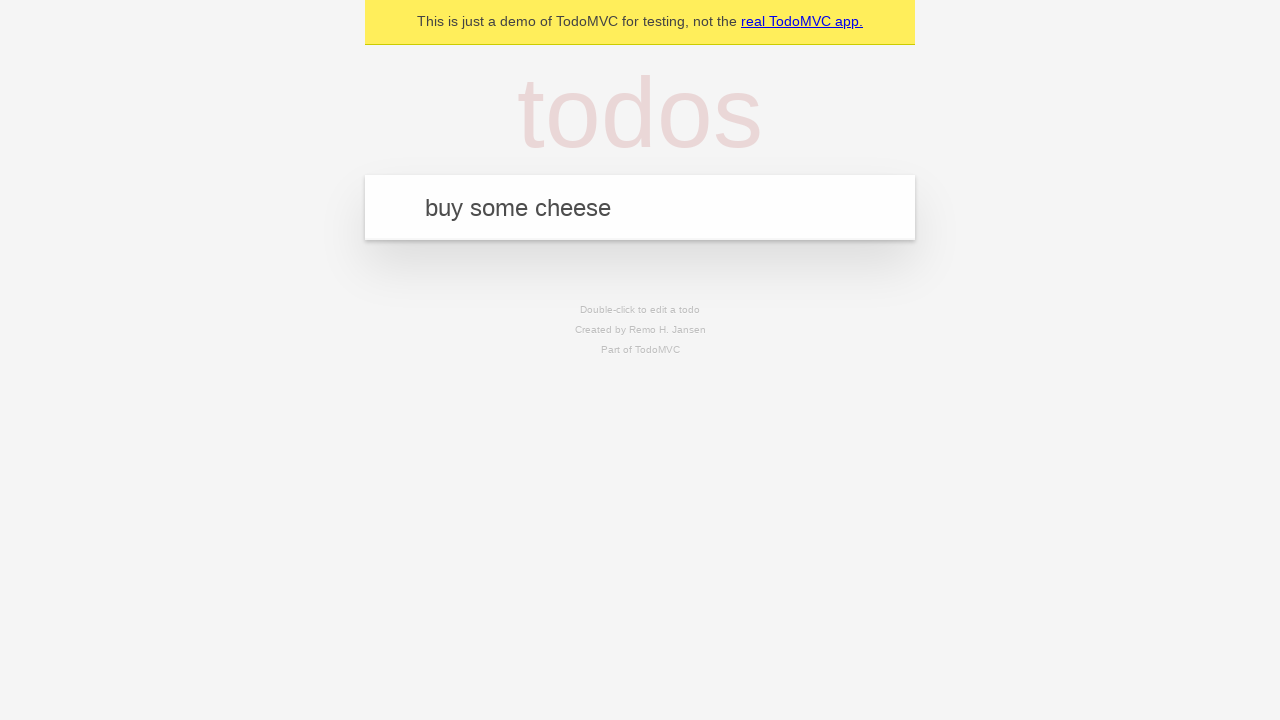

Pressed Enter to create first todo item on internal:attr=[placeholder="What needs to be done?"i]
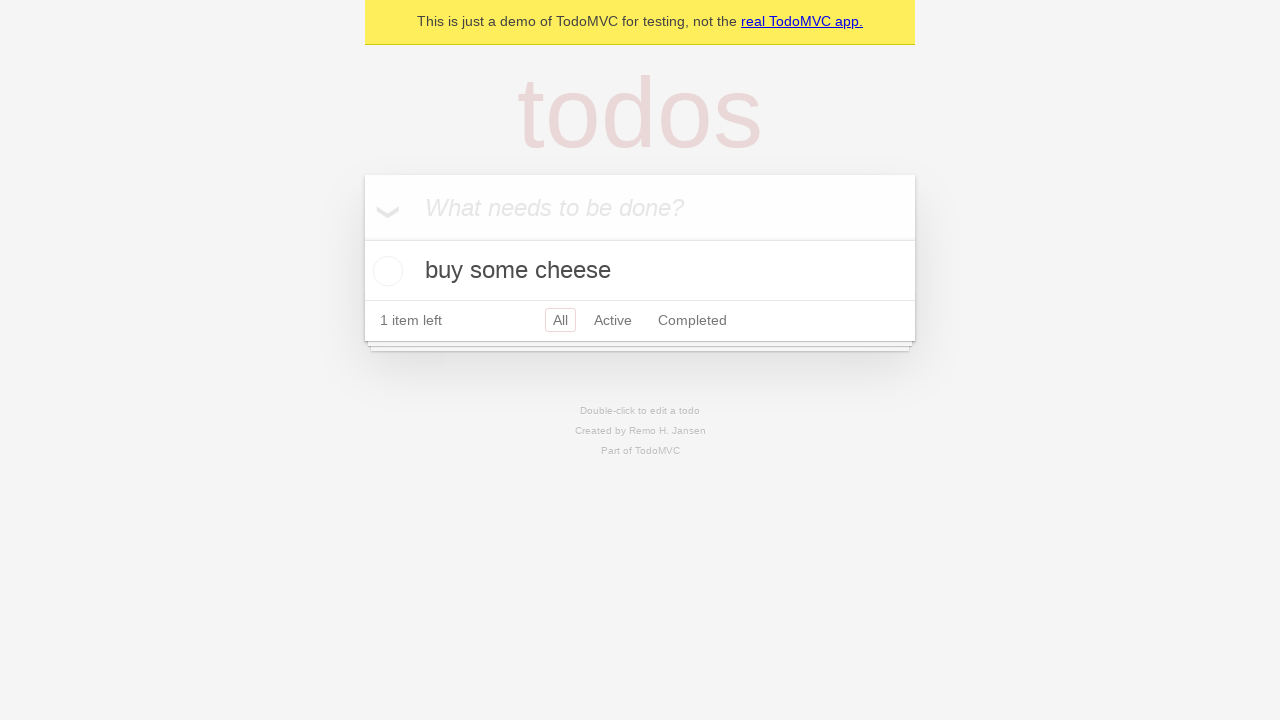

Filled todo input with 'feed the cat' on internal:attr=[placeholder="What needs to be done?"i]
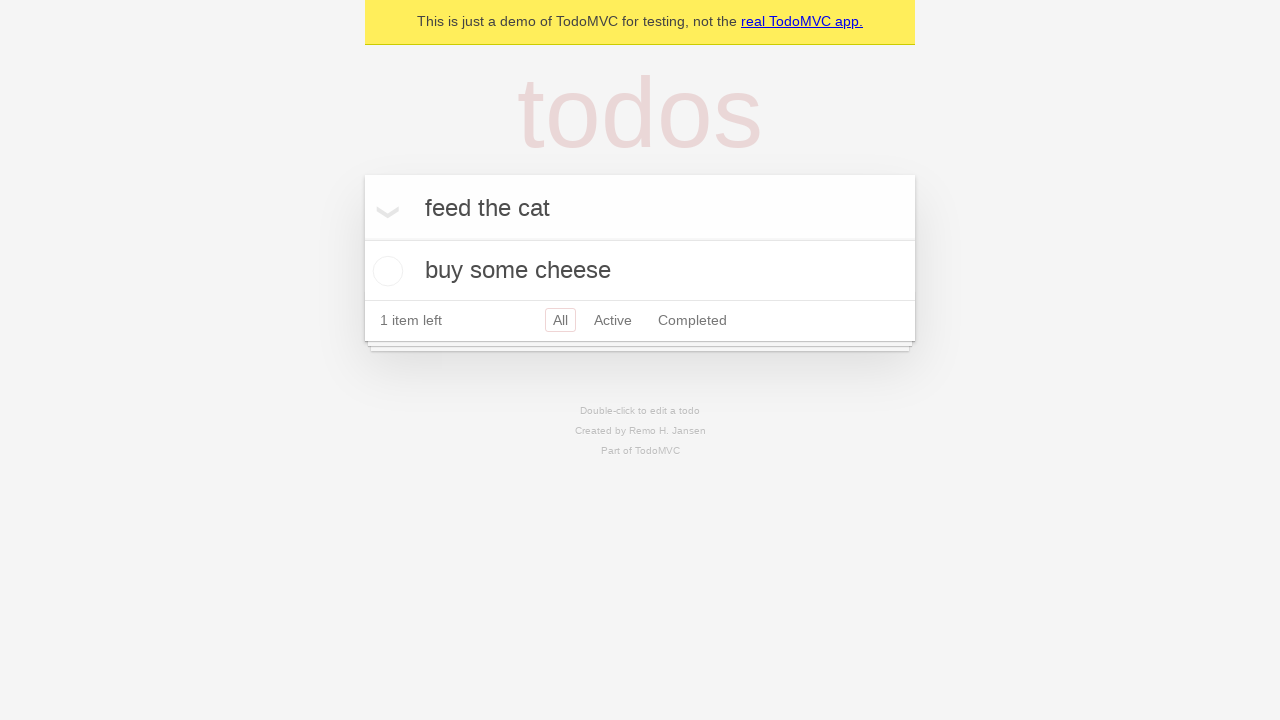

Pressed Enter to create second todo item on internal:attr=[placeholder="What needs to be done?"i]
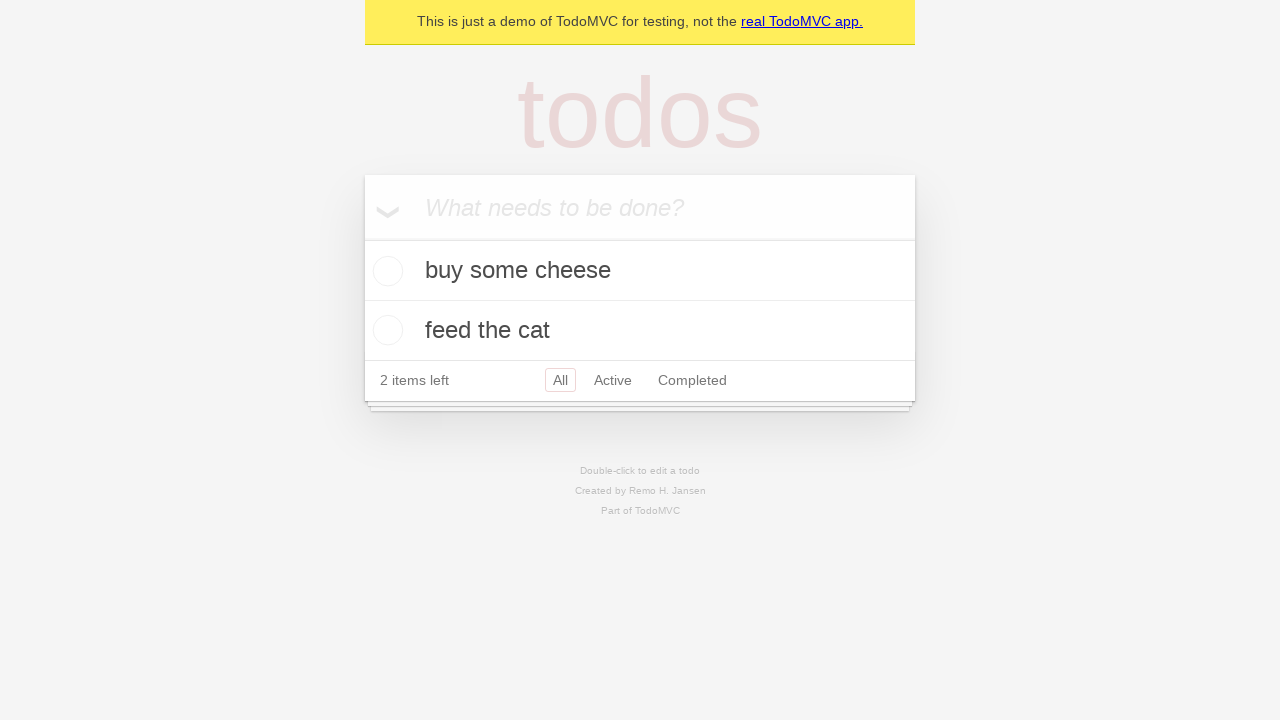

Filled todo input with 'book a doctors appointment' on internal:attr=[placeholder="What needs to be done?"i]
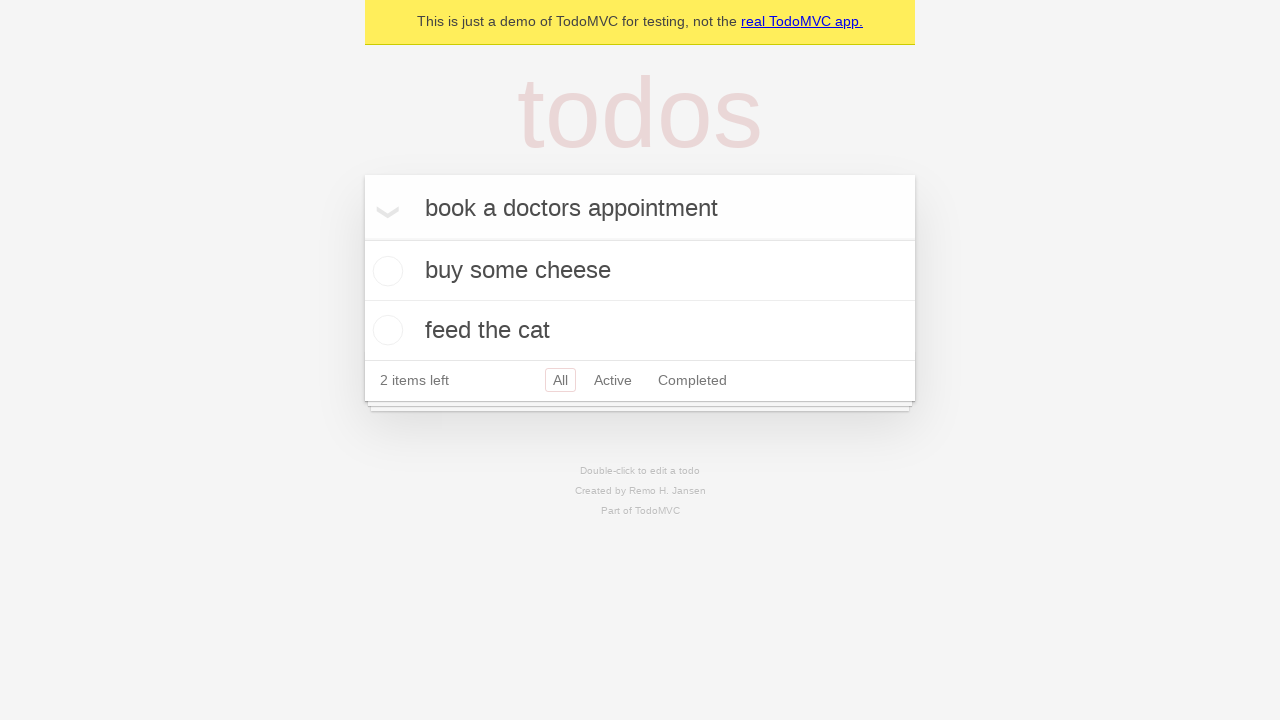

Pressed Enter to create third todo item on internal:attr=[placeholder="What needs to be done?"i]
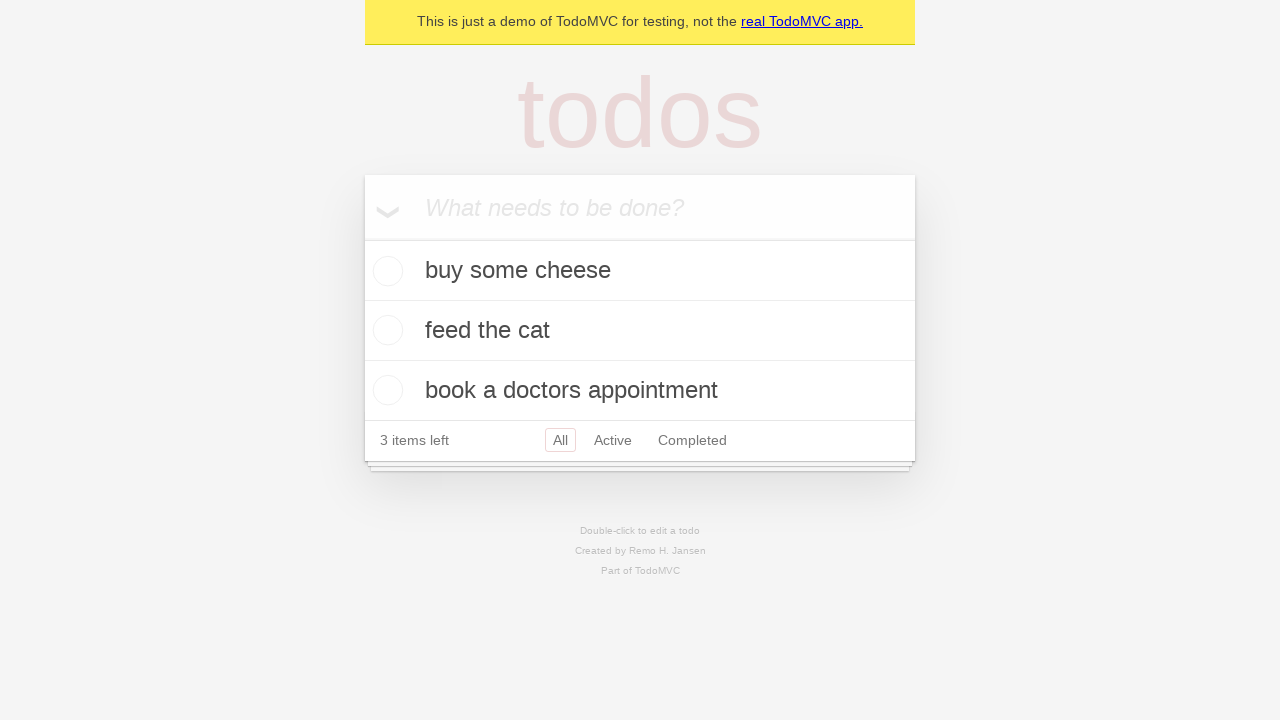

Double-clicked second todo item to enter edit mode at (640, 331) on internal:testid=[data-testid="todo-item"s] >> nth=1
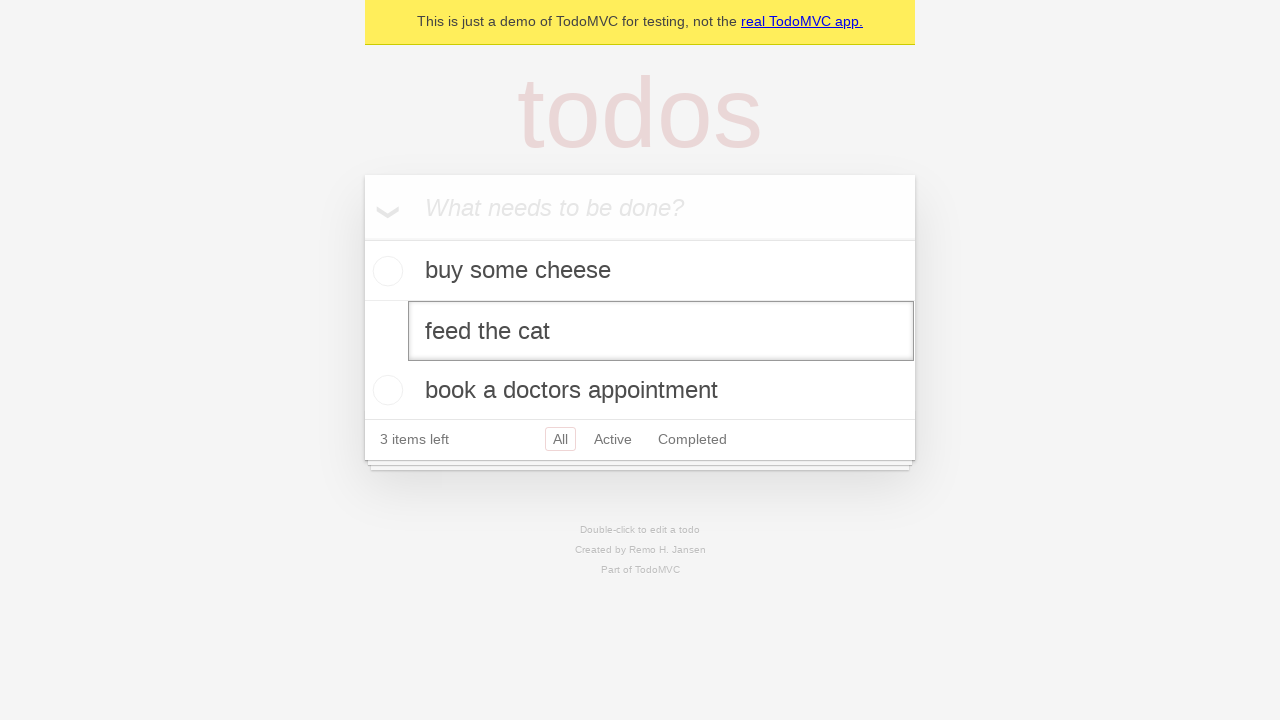

Filled edit field with '    buy some sausages    ' (text with surrounding whitespace) on internal:testid=[data-testid="todo-item"s] >> nth=1 >> internal:role=textbox[nam
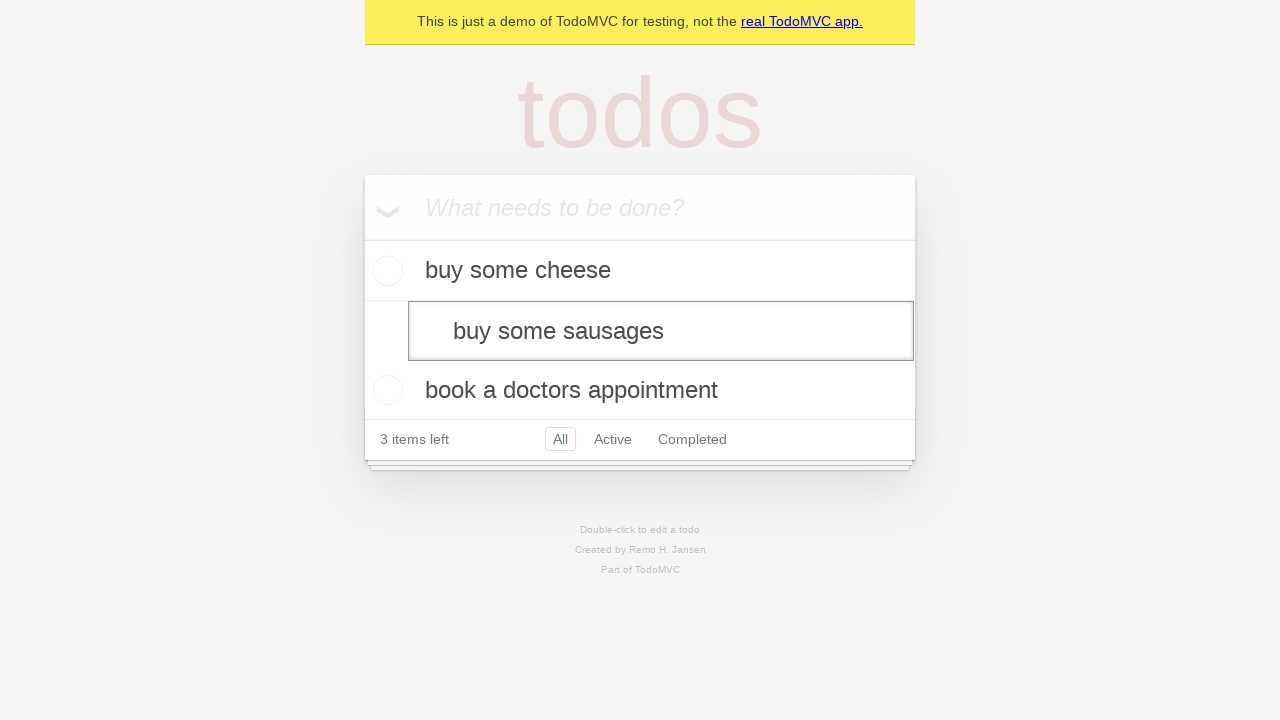

Pressed Enter to save edited todo item with trimmed text on internal:testid=[data-testid="todo-item"s] >> nth=1 >> internal:role=textbox[nam
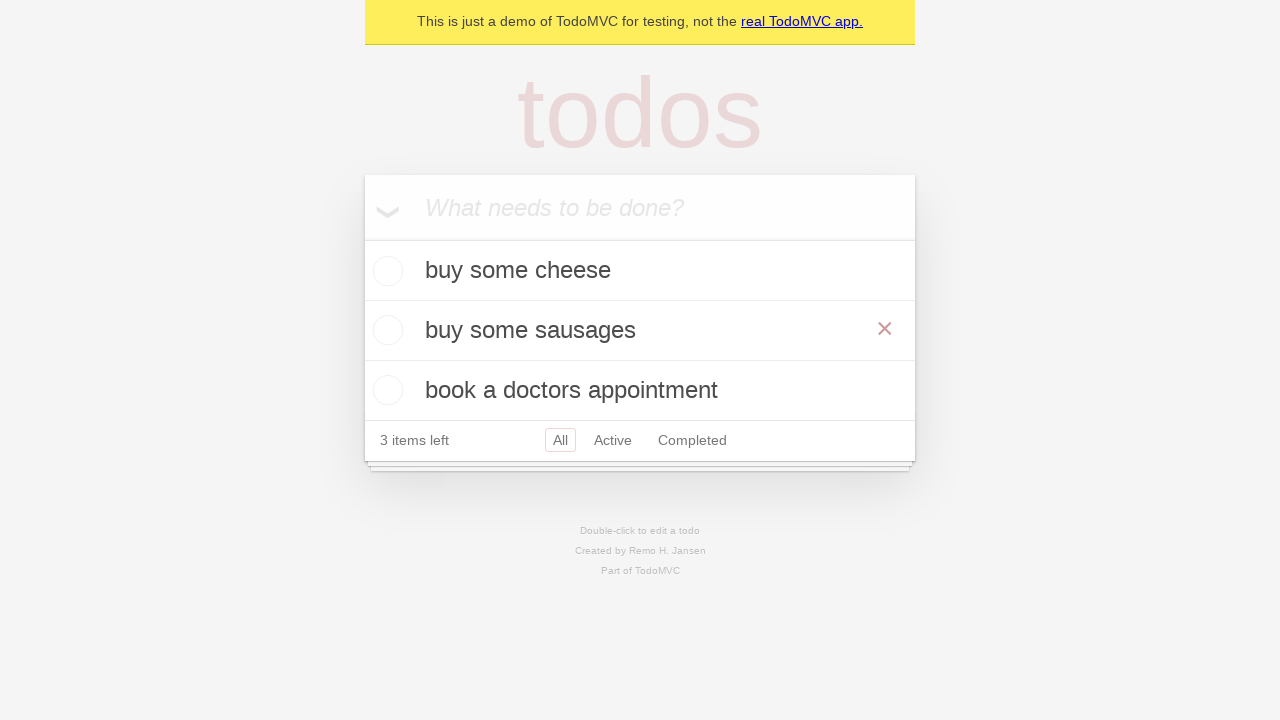

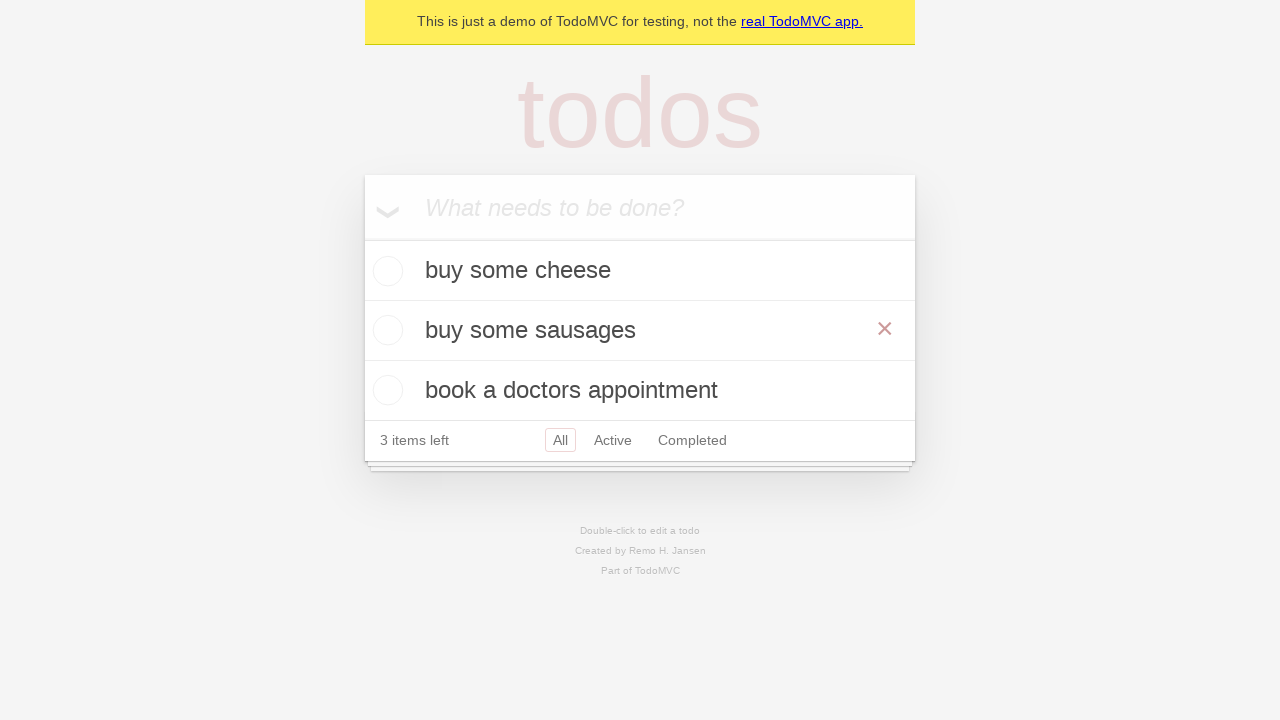